Navigates to the SpiceJet website and verifies that anchor link elements are present on the page

Starting URL: https://www.spicejet.com

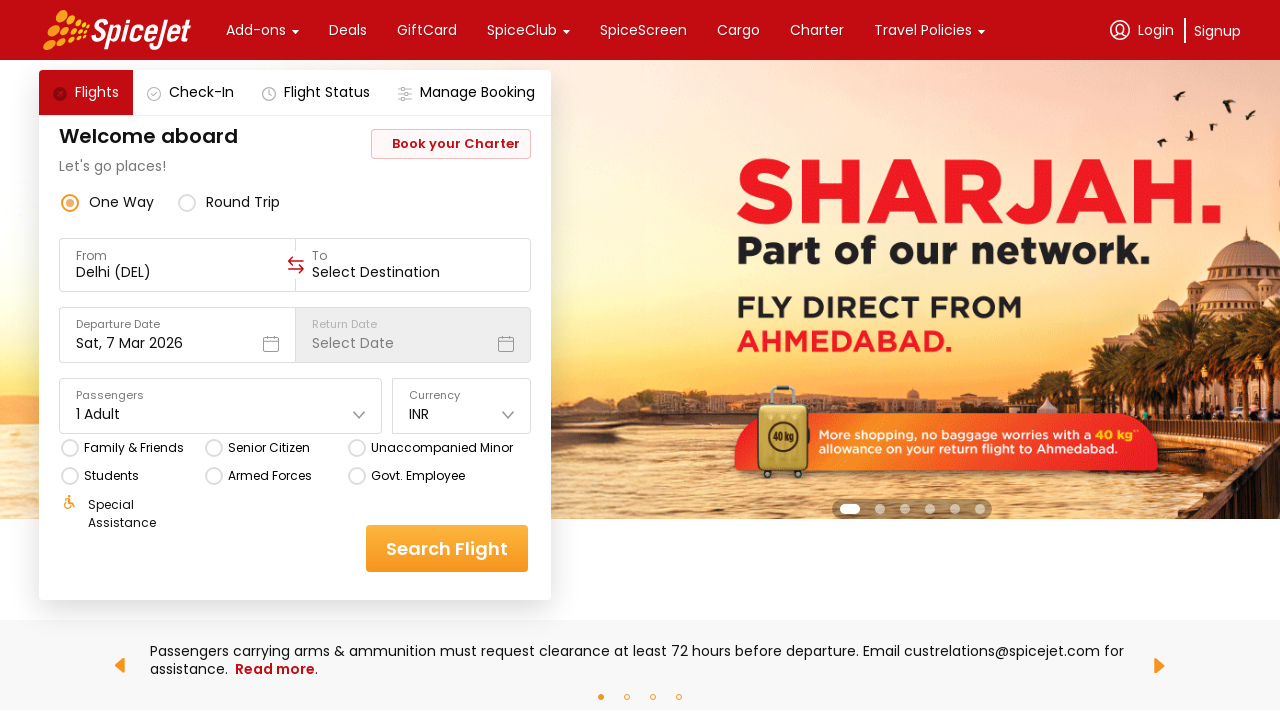

Waited for page to fully load (networkidle state)
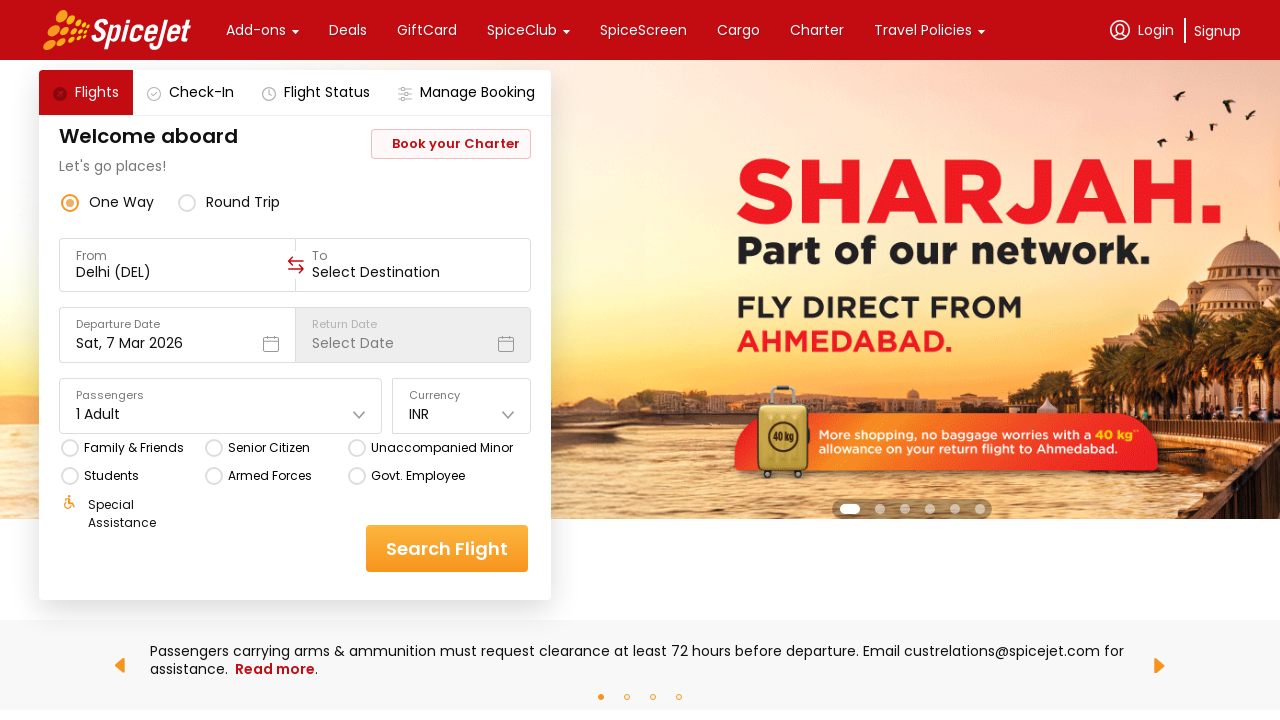

Verified anchor link elements are present on the page
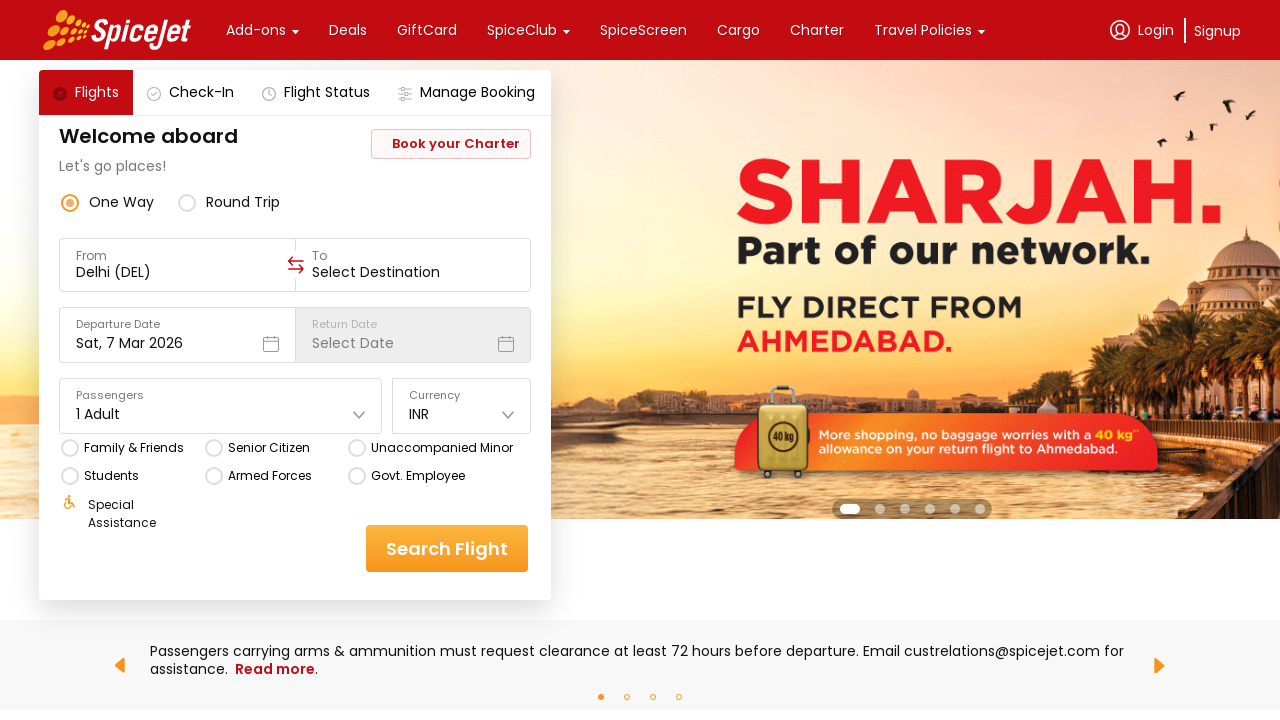

Located all anchor elements on the page
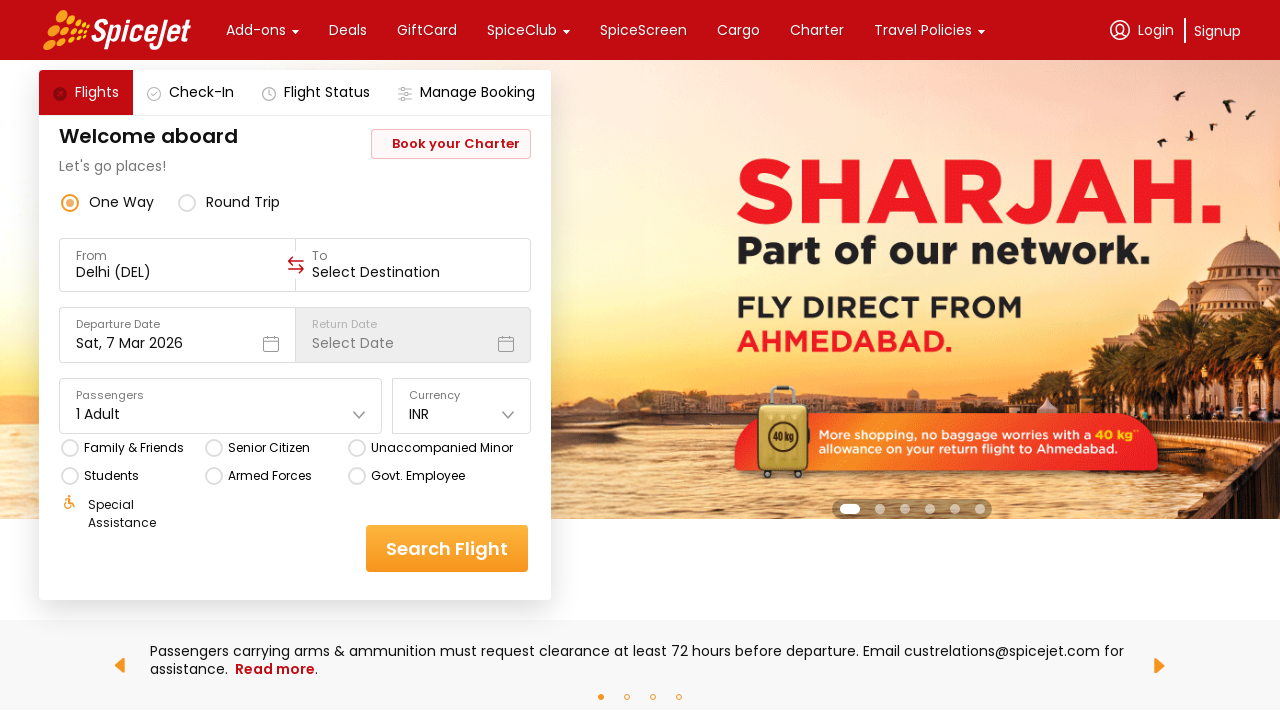

Asserted that anchor links count is greater than 0
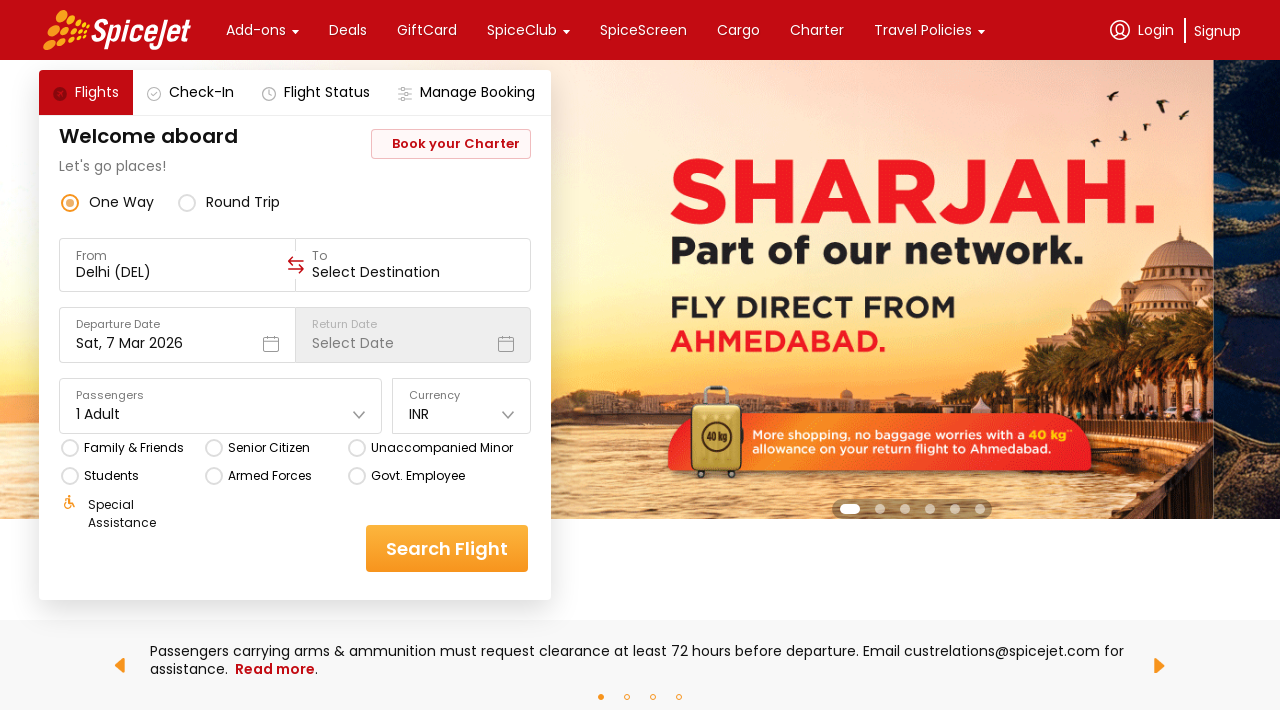

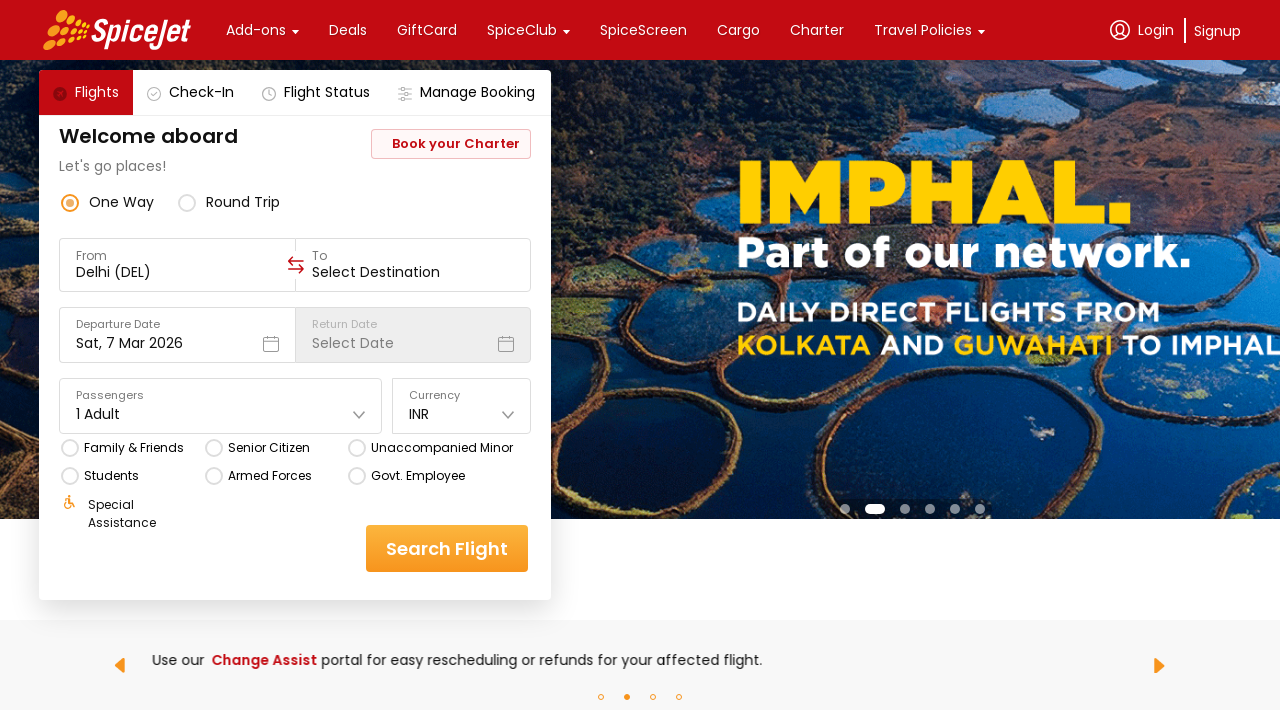